Tests scrolling to a specific iframe element on a Selenium test page that has nested scrolling frames.

Starting URL: https://www.selenium.dev/selenium/web/scrolling_tests/frame_with_nested_scrolling_frame_out_of_view.html

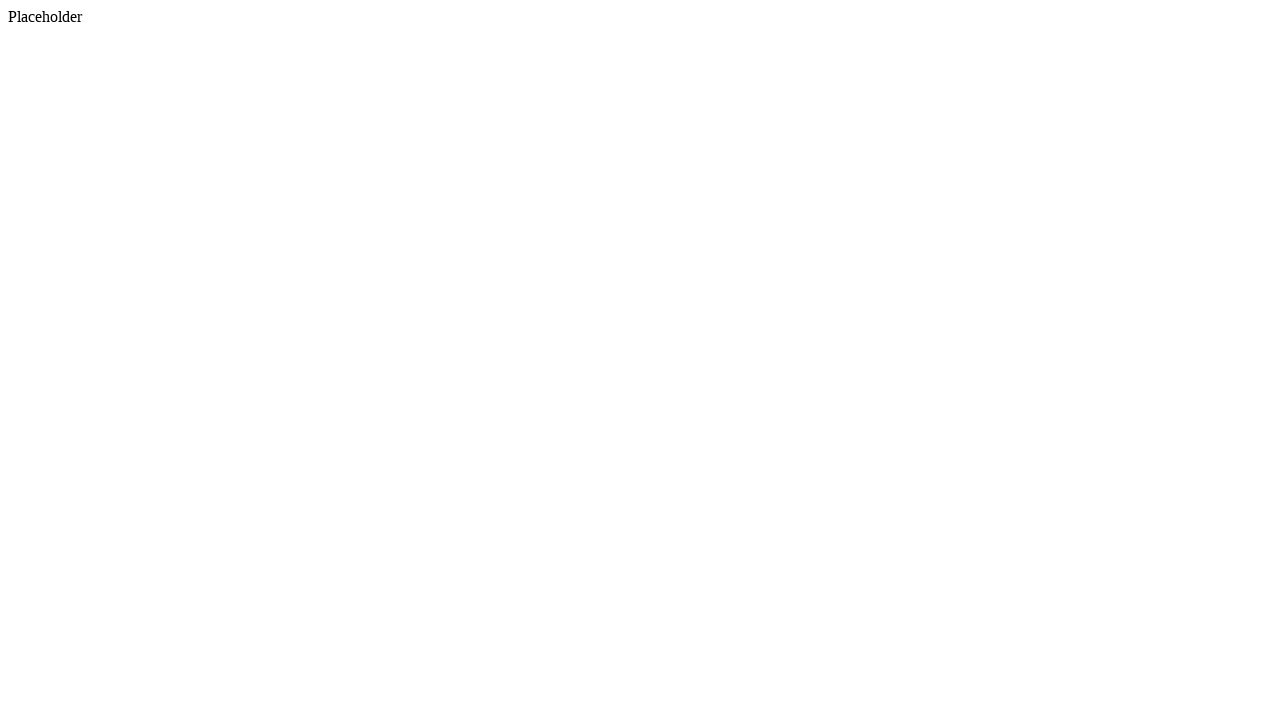

Waited 3 seconds for page to load
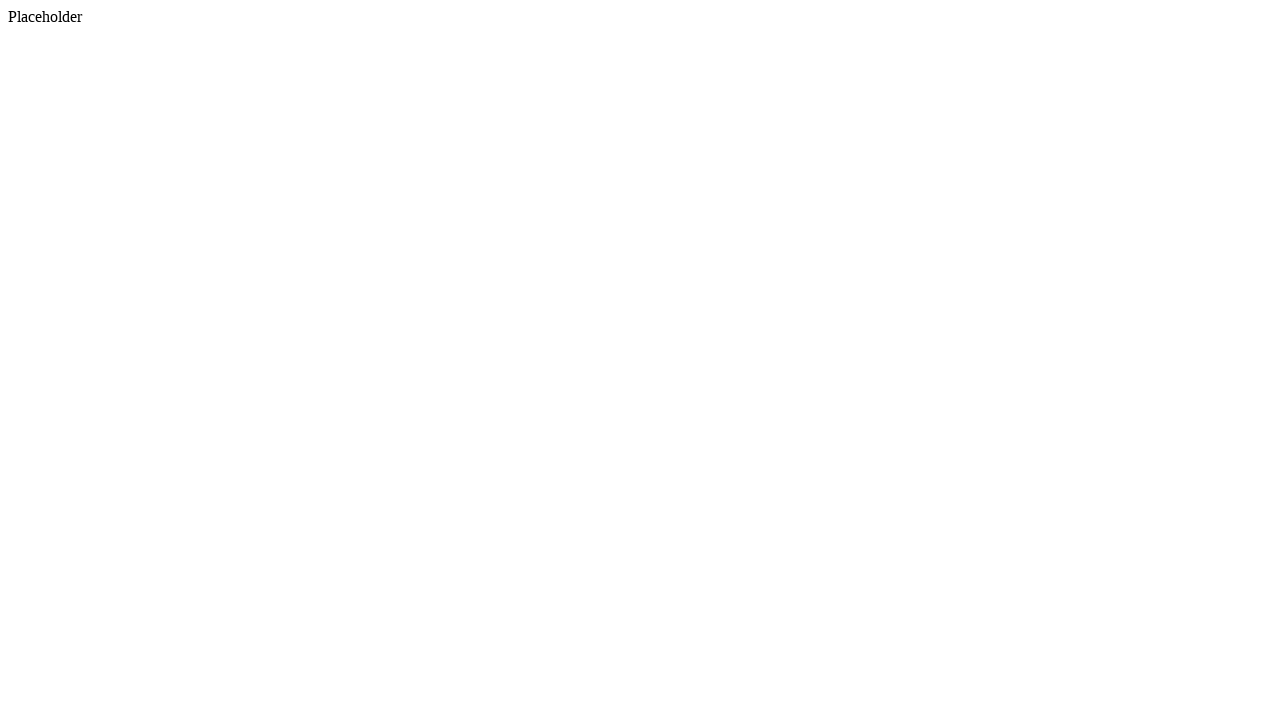

Located nested scrolling frame element
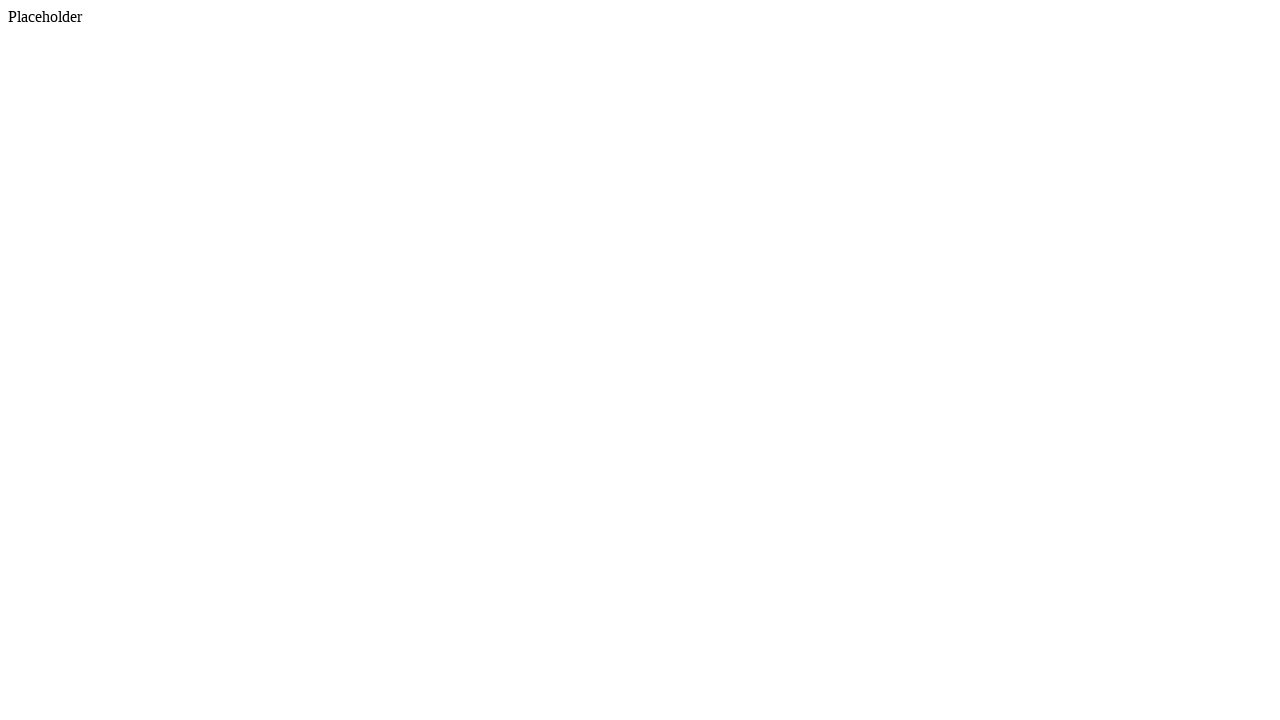

Scrolled to nested scrolling frame if needed
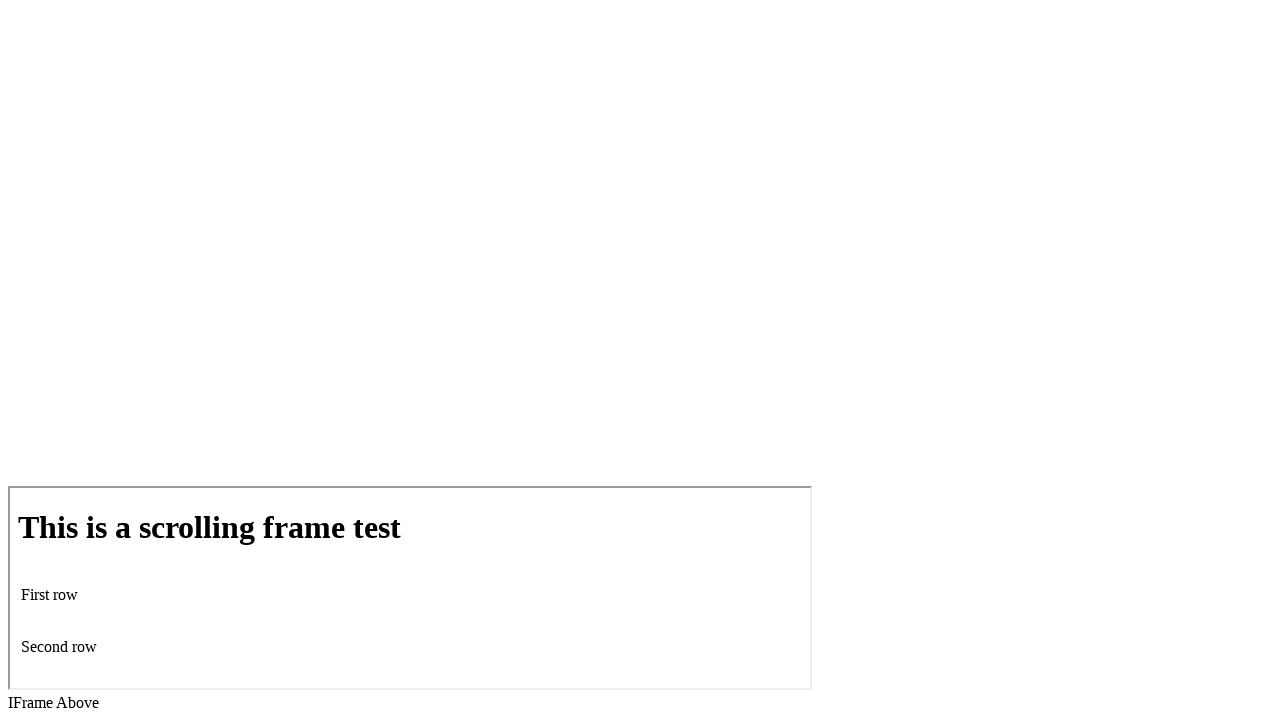

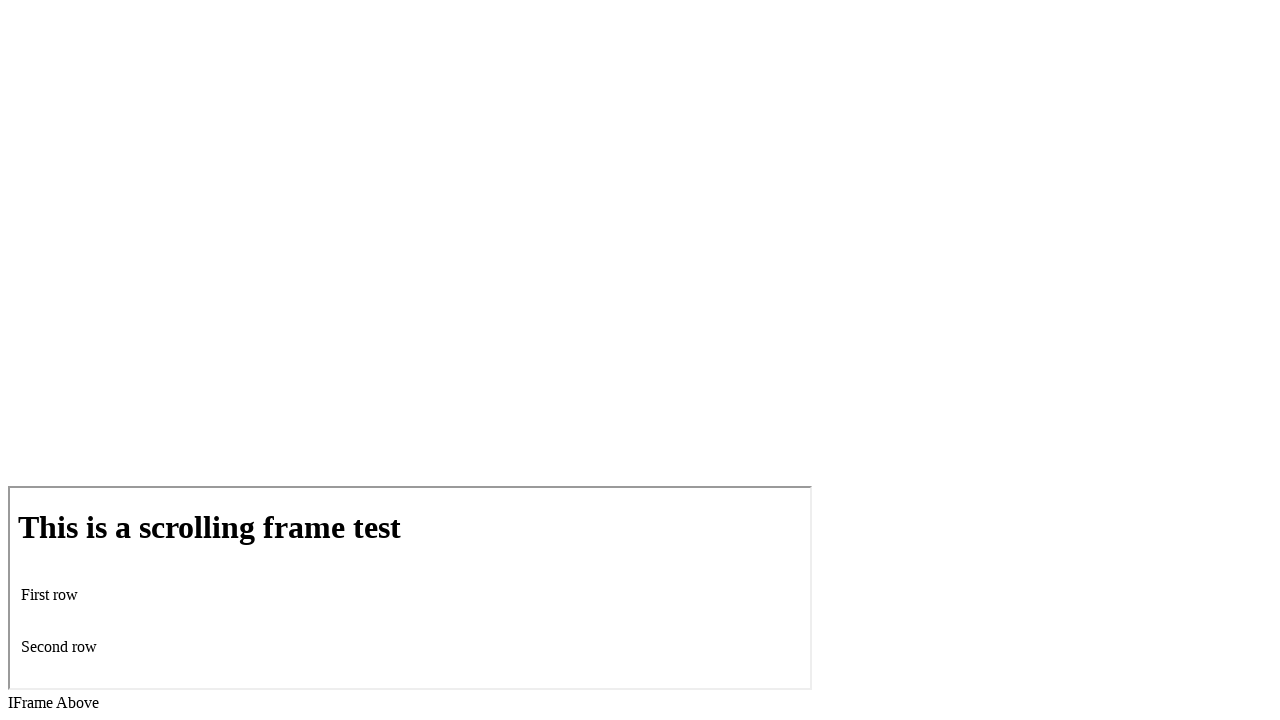